Tests navigation through JB Hi-Fi website by clicking on Products menu, then navigating to Computers and finally to the Clearance section.

Starting URL: https://www.jbhifi.com.au/

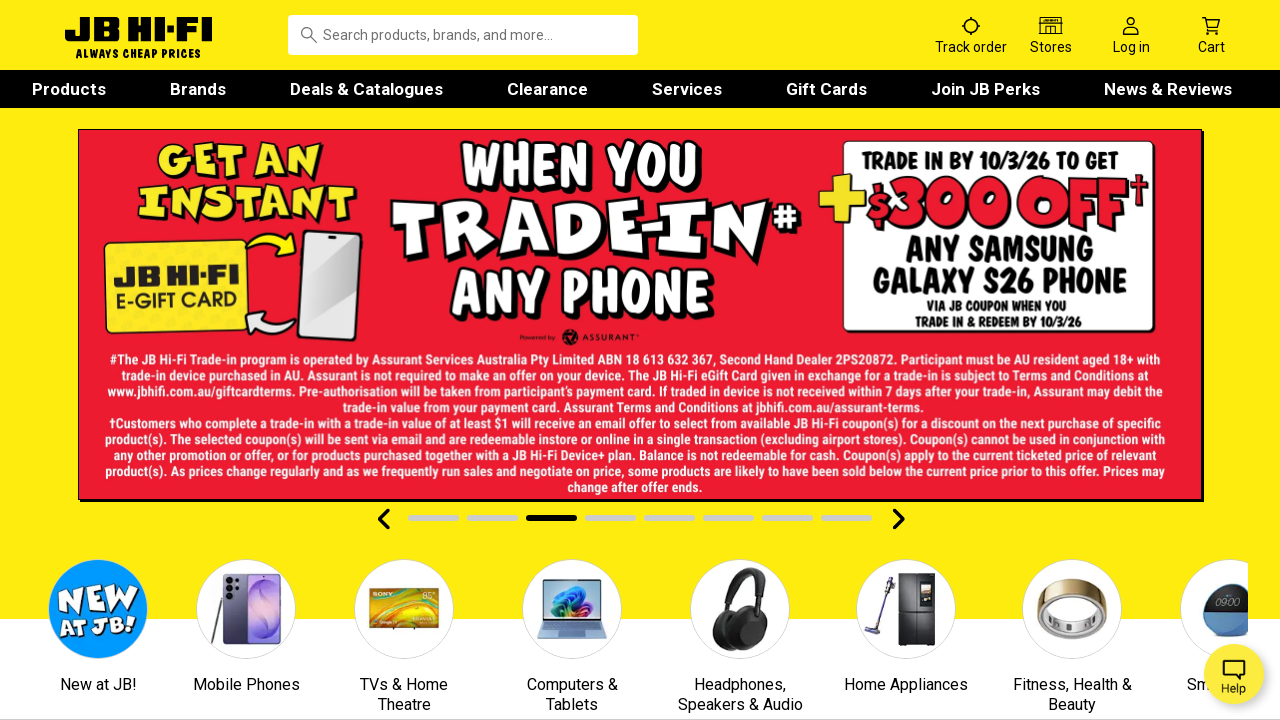

Clicked Products button to open menu at (69, 89) on internal:role=button[name="Products"i]
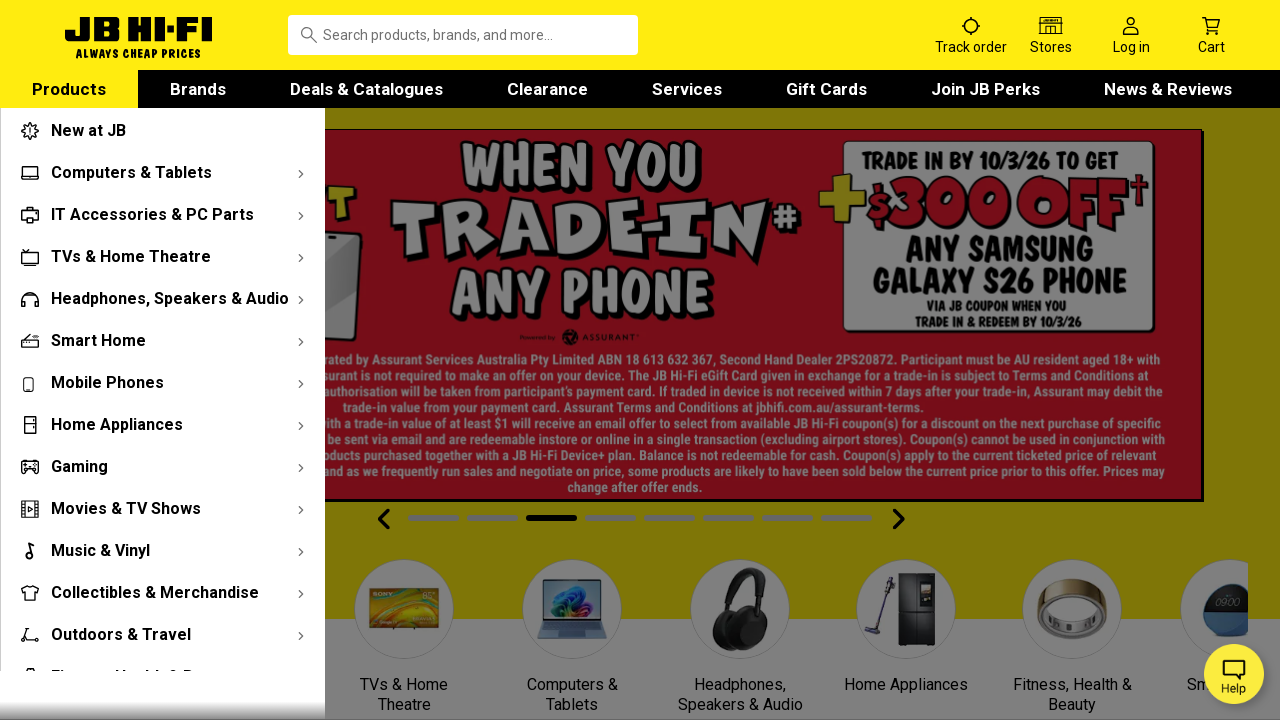

Clicked Computers menu item at (163, 173) on internal:role=menuitem[name="Computers"i]
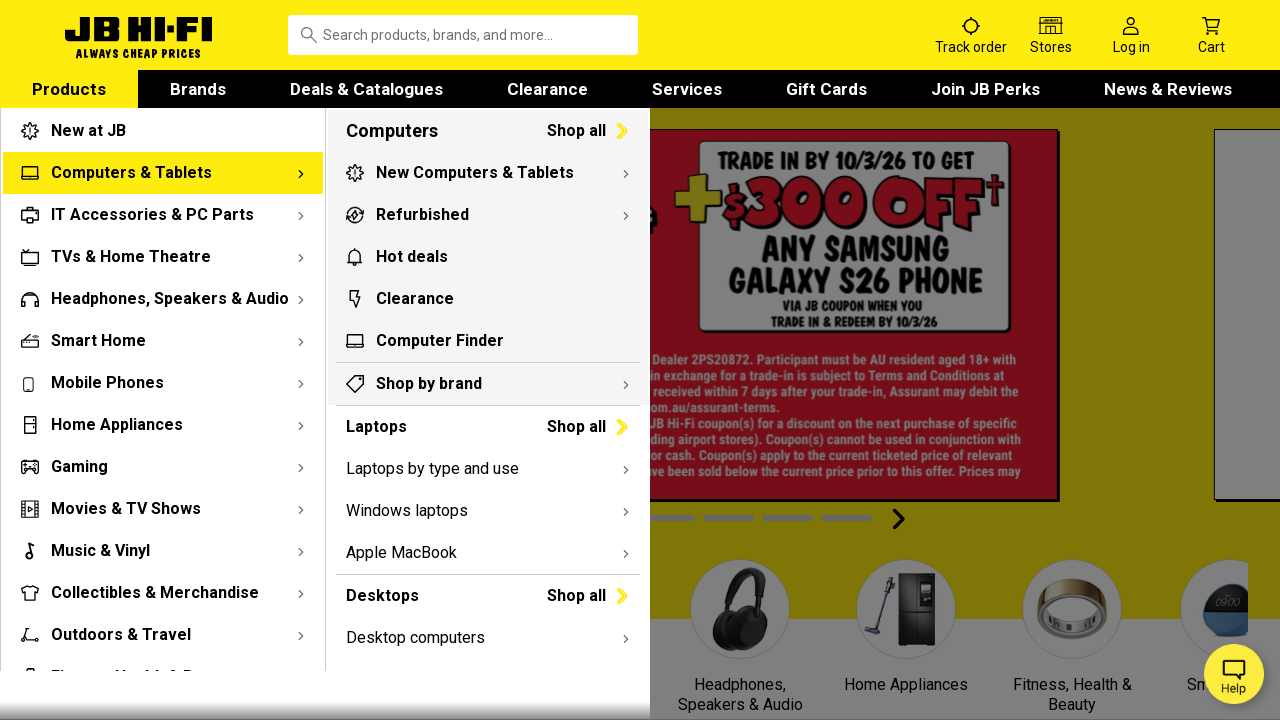

Clicked Clearance menu item at (488, 299) on internal:role=menuitem[name="Clearance"i]
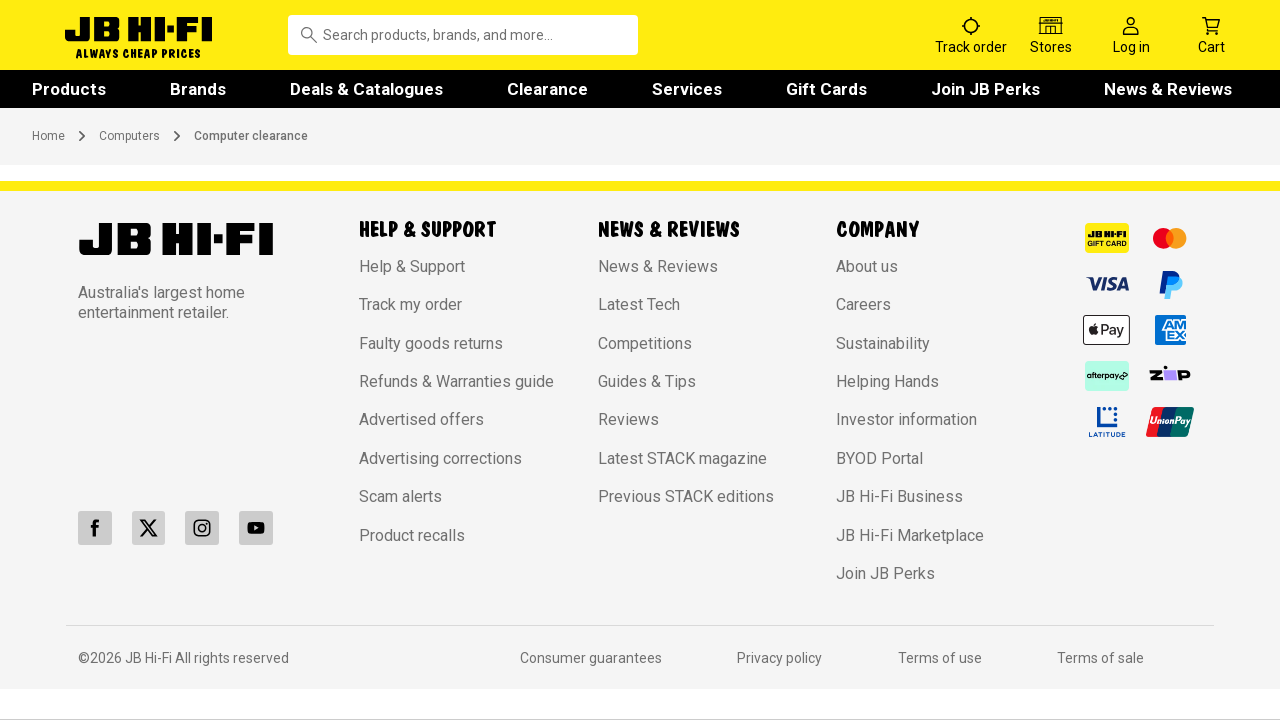

Computer Clearance page loaded successfully
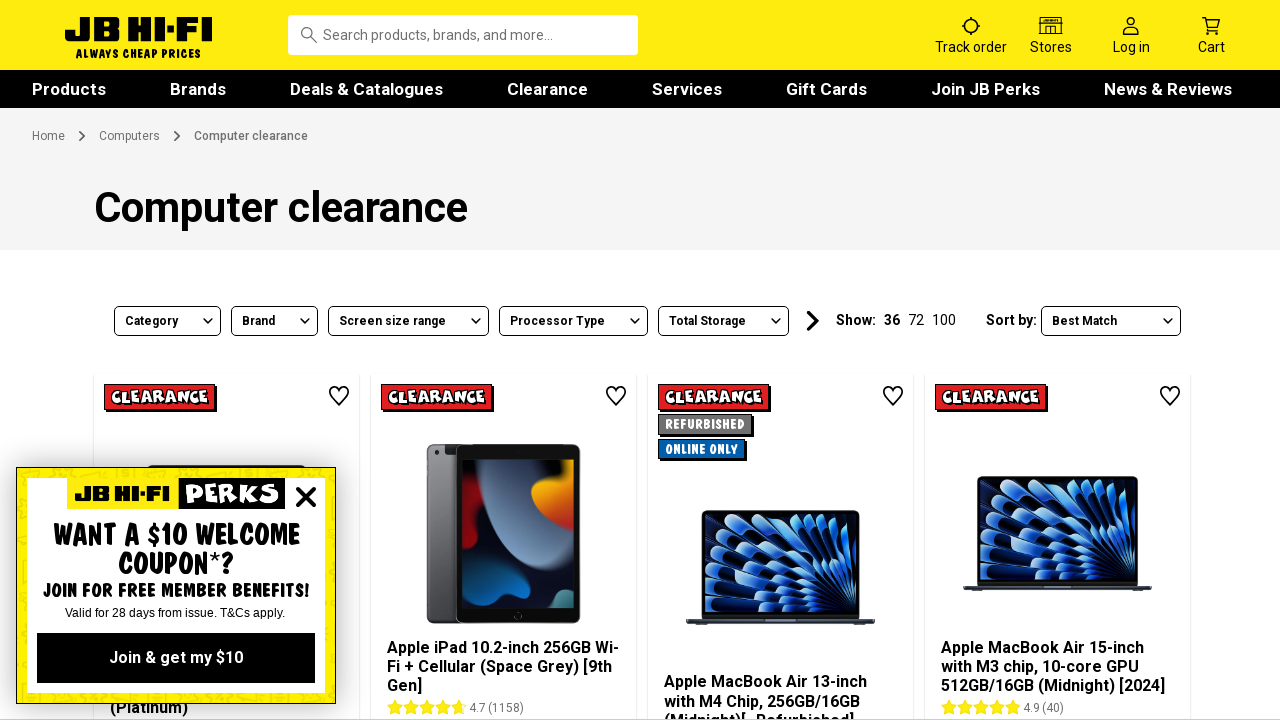

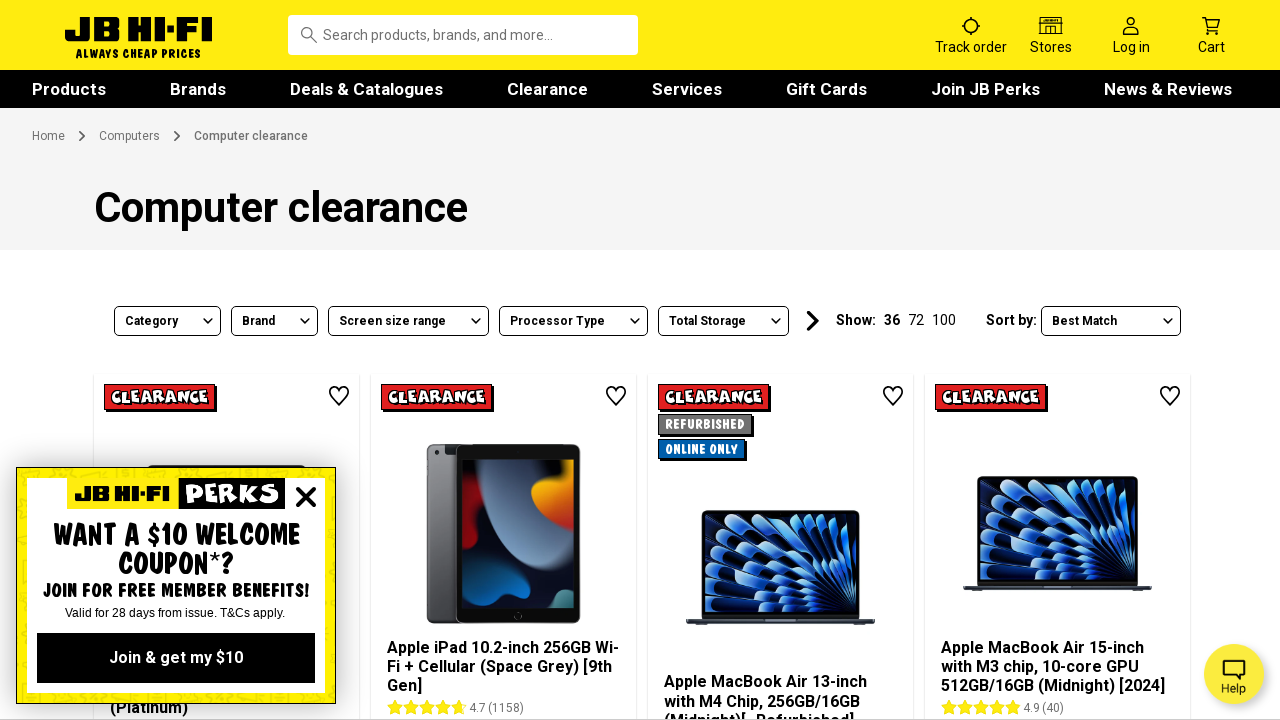